Tests explicit wait functionality on a practice website by waiting for an element to become visible and then clicking a button.

Starting URL: https://omayo.blogspot.com/

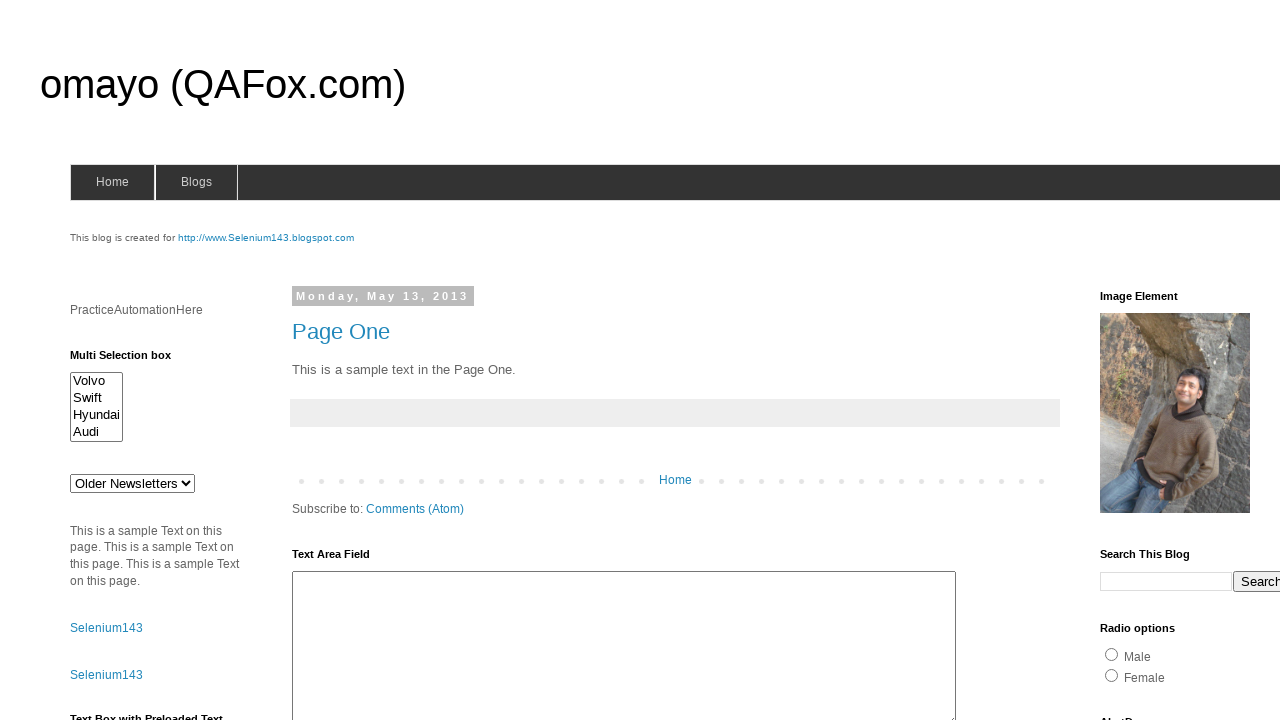

Waited for element with id 'dte' to become visible
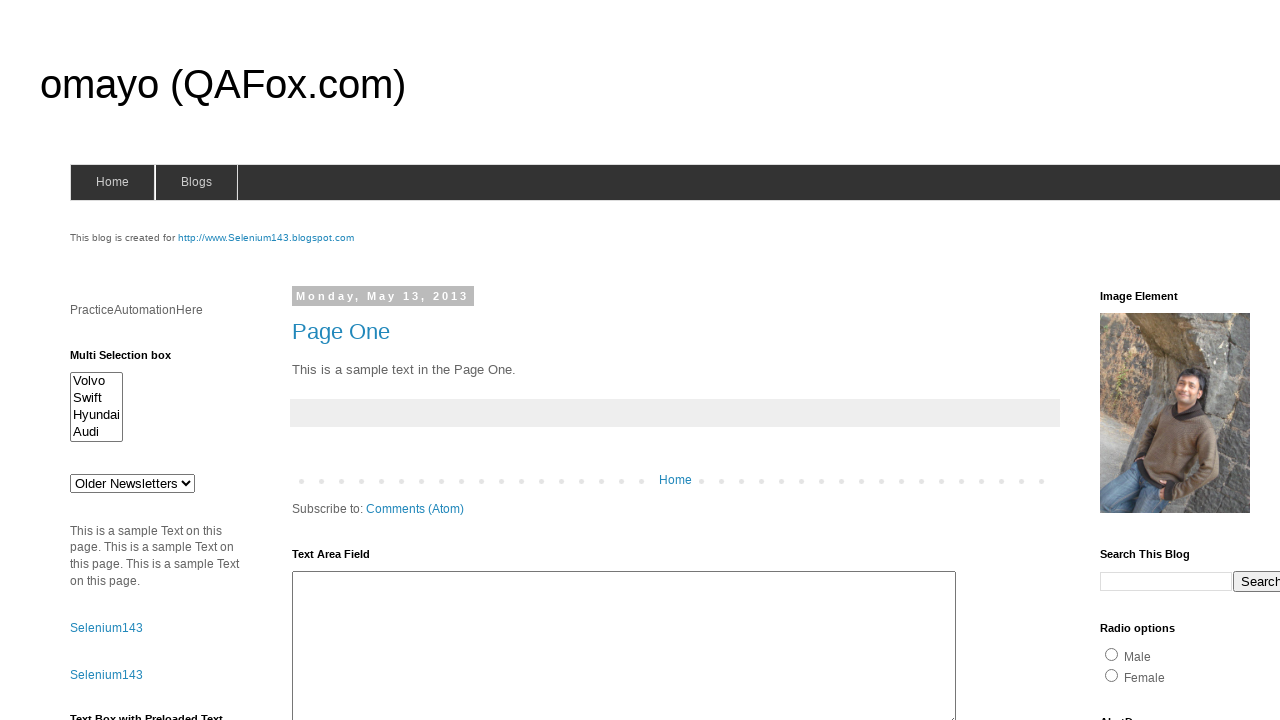

Clicked button inside HTML47 section at (109, 528) on #HTML47 > div:nth-child(1) > button
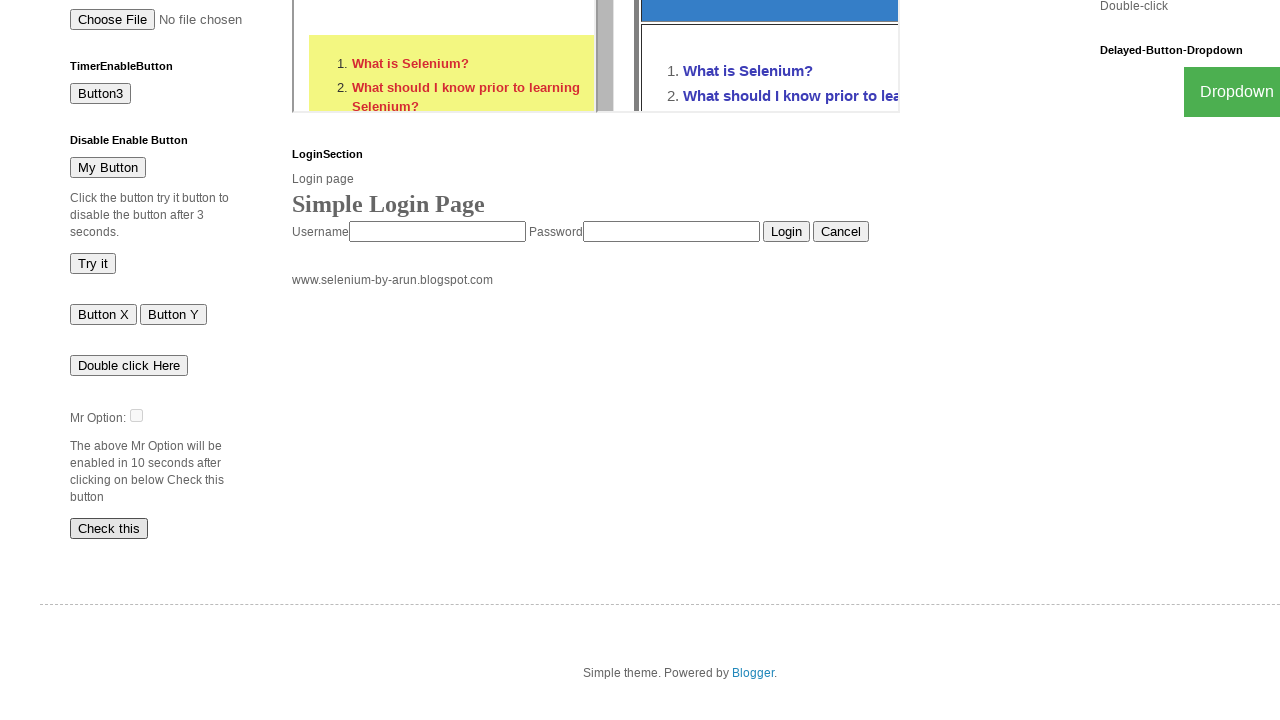

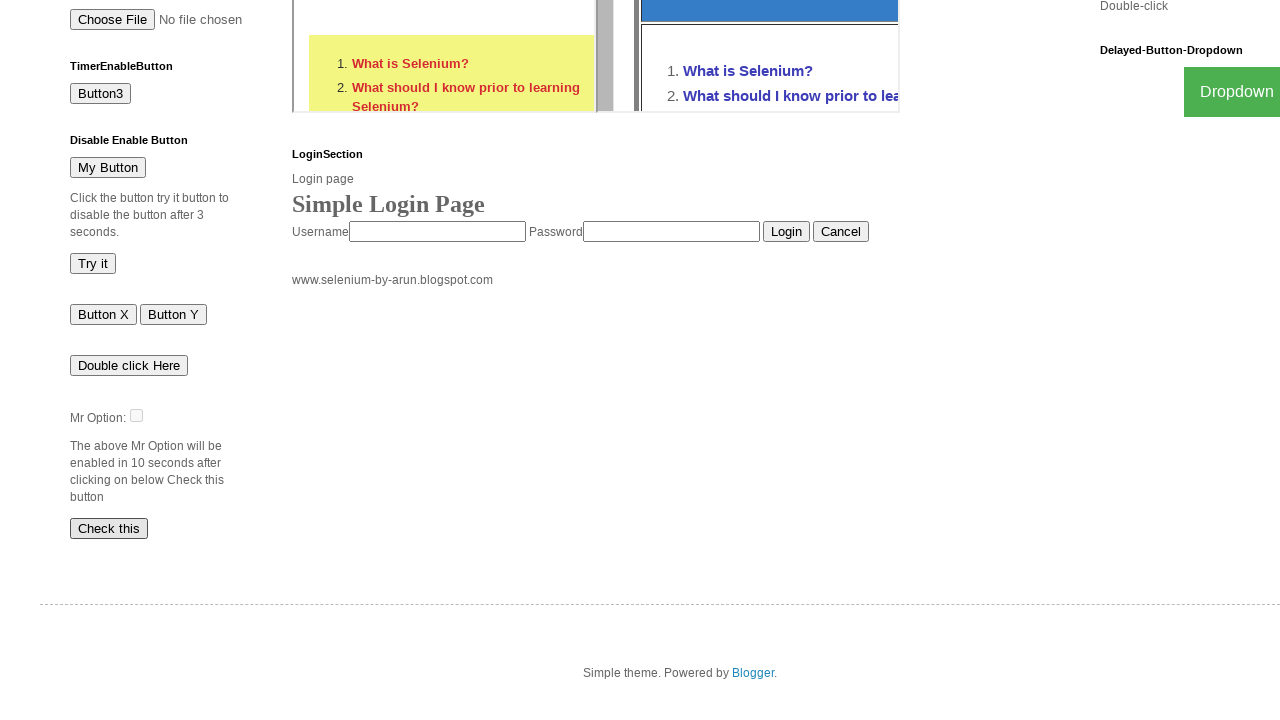